Tests the add/remove elements functionality by clicking "Add Element" button to create a Delete button, verifying it's displayed, then clicking Delete to remove it and verifying it's no longer present.

Starting URL: https://practice.cydeo.com/add_remove_elements/

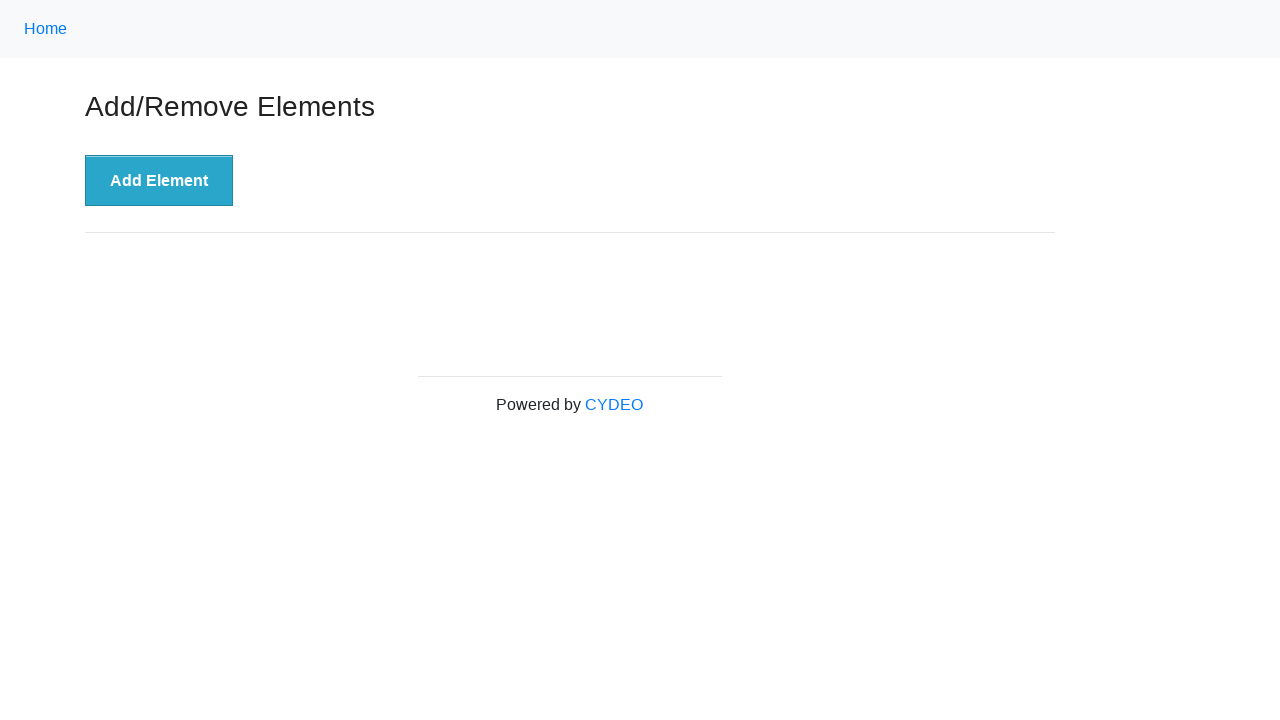

Navigated to add/remove elements practice page
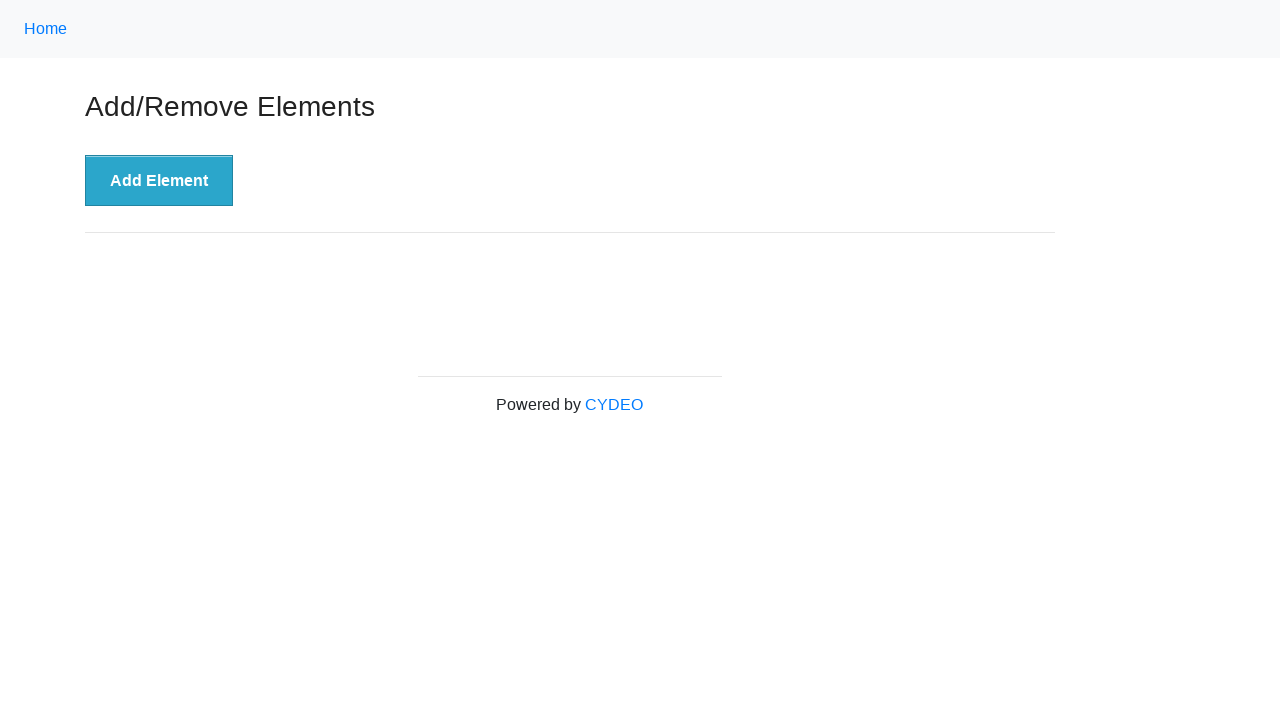

Clicked 'Add Element' button at (159, 181) on xpath=//button[.='Add Element']
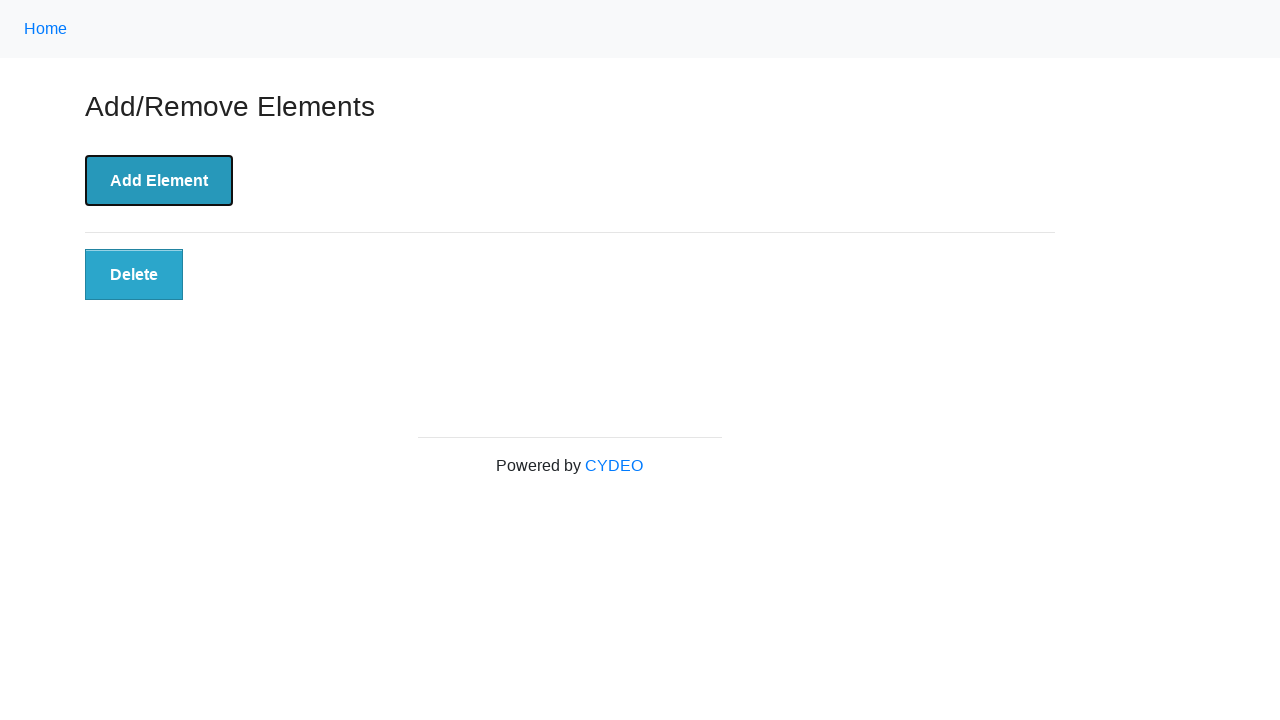

Located Delete button element
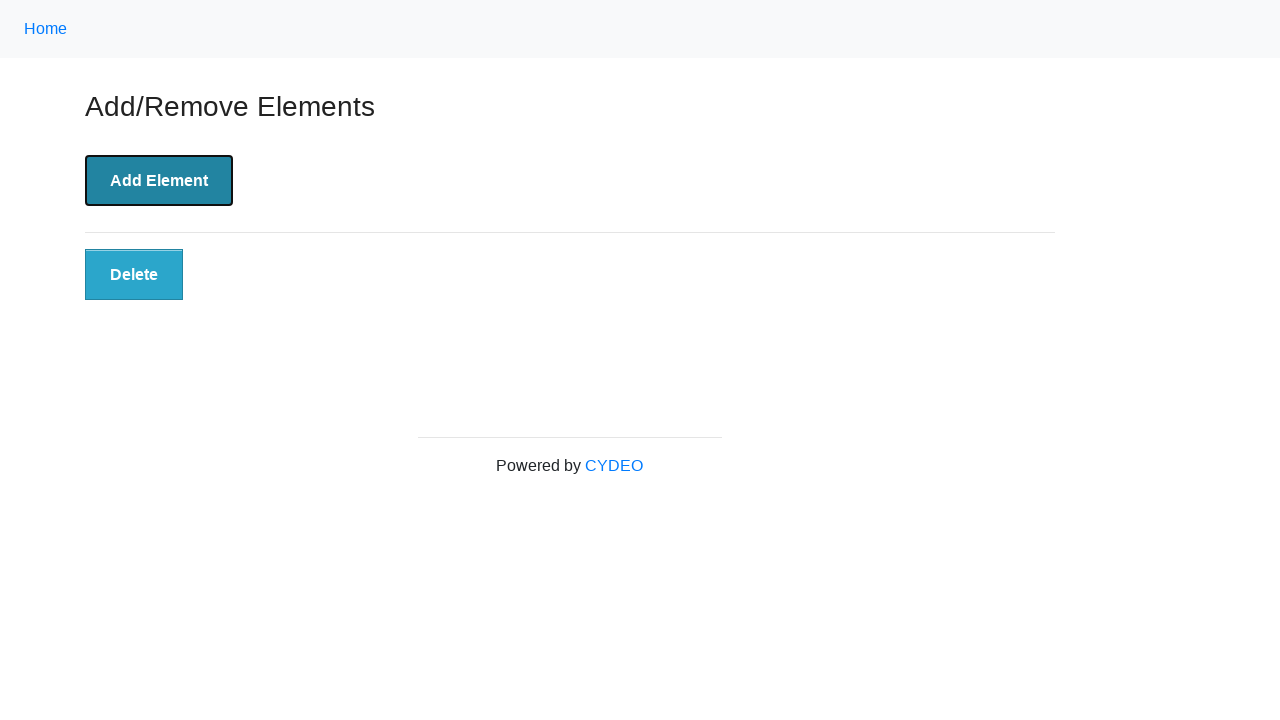

Verified Delete button is visible
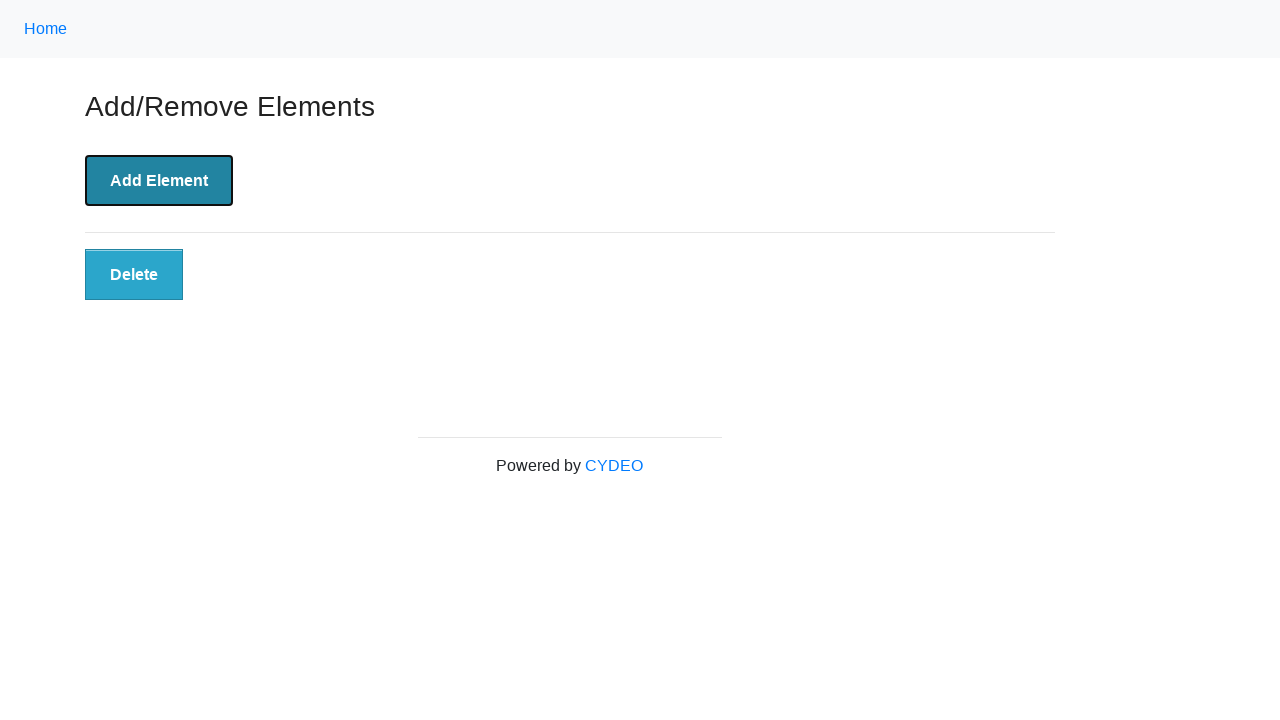

Clicked Delete button to remove element at (134, 275) on xpath=//button[@class='added-manually']
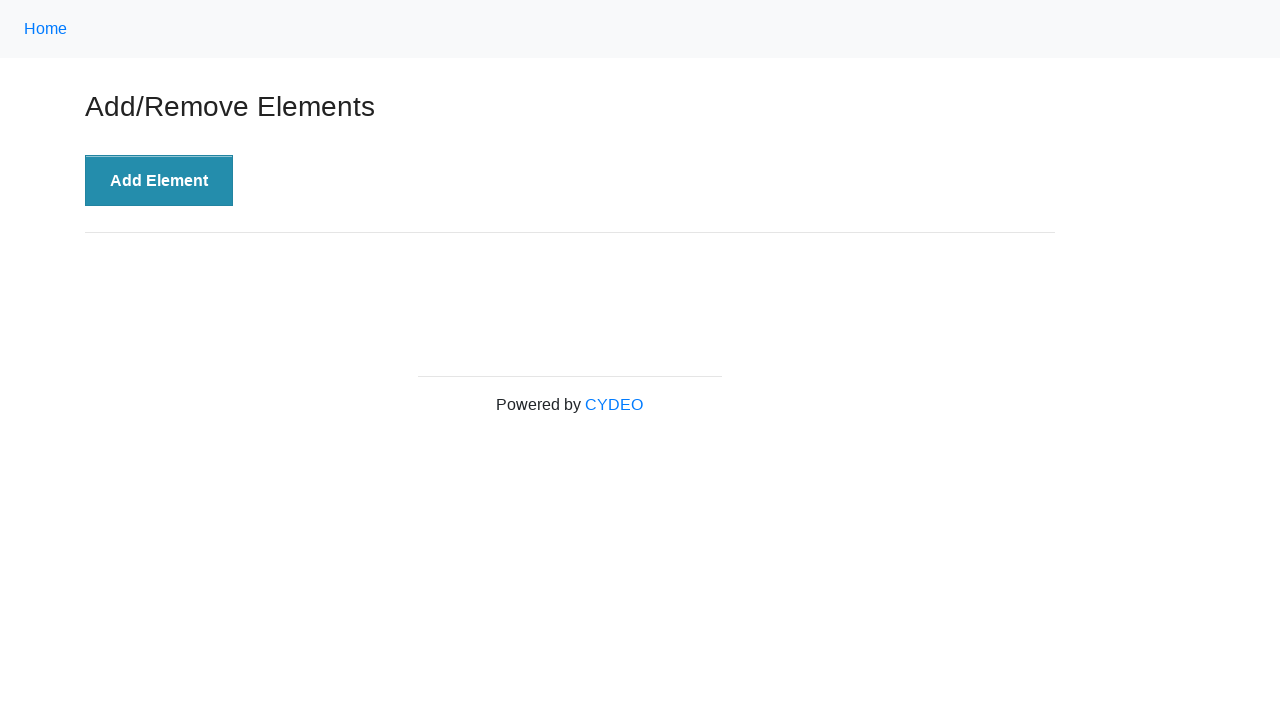

Verified Delete button is no longer present in DOM
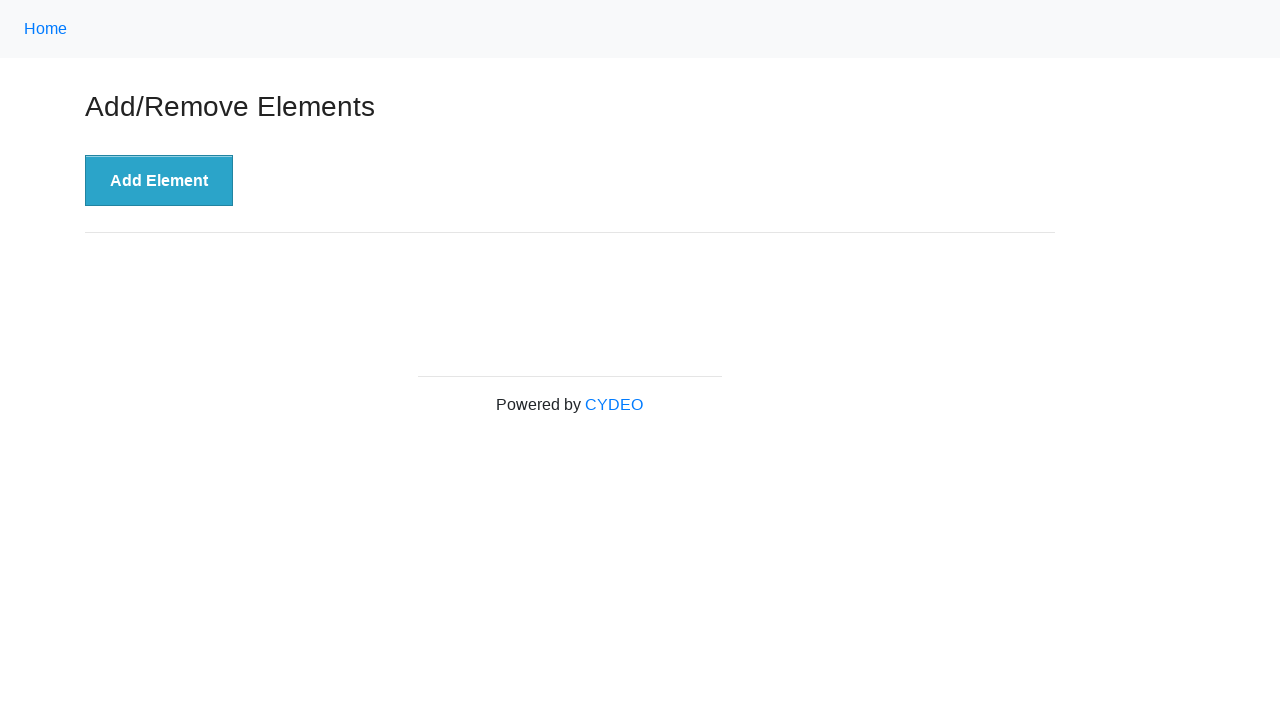

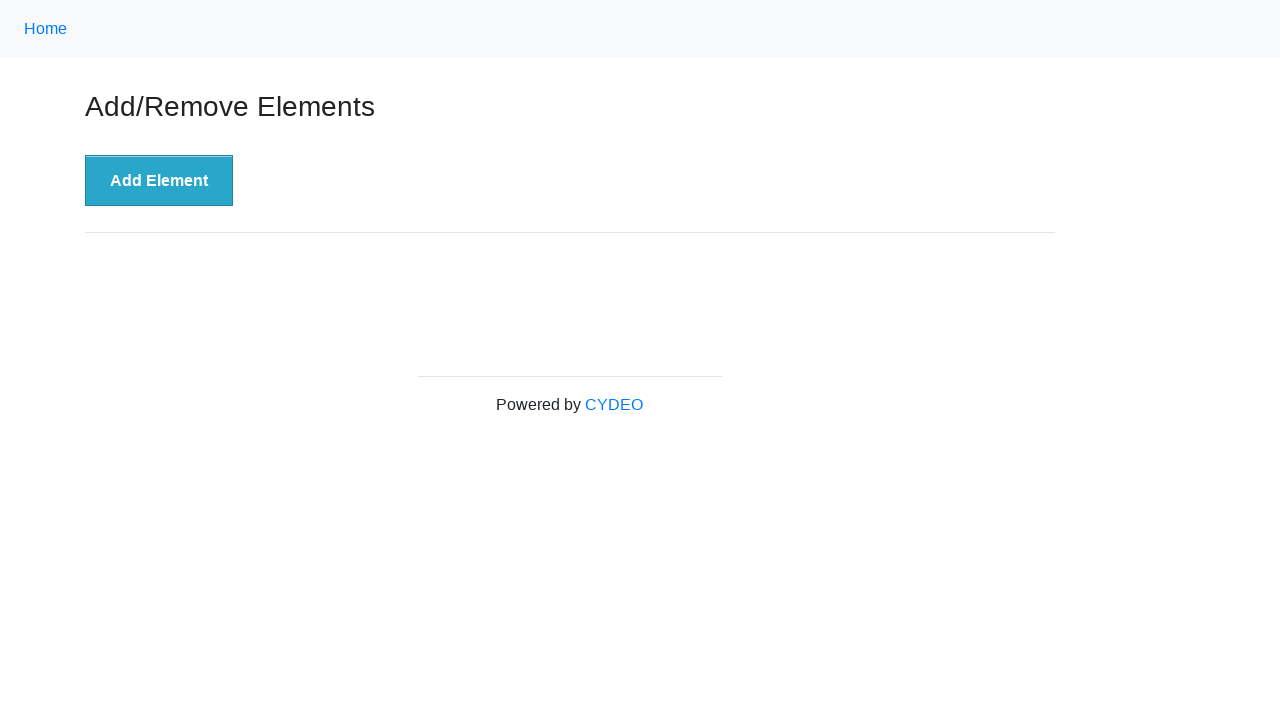